Tests e-commerce search functionality by searching for "phone", verifying results are found, clicking the first product, and checking that the product description contains the search term

Starting URL: https://www.testotomasyonu.com

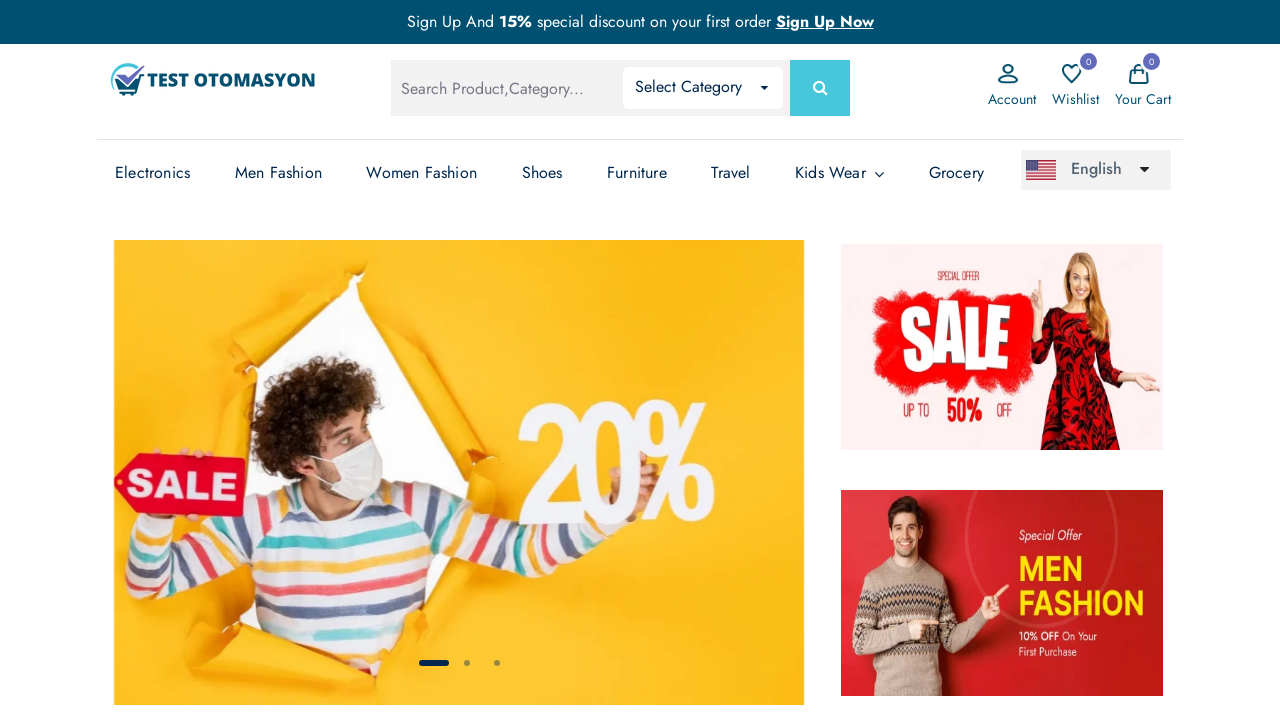

Filled search input with 'phone' on .search-input
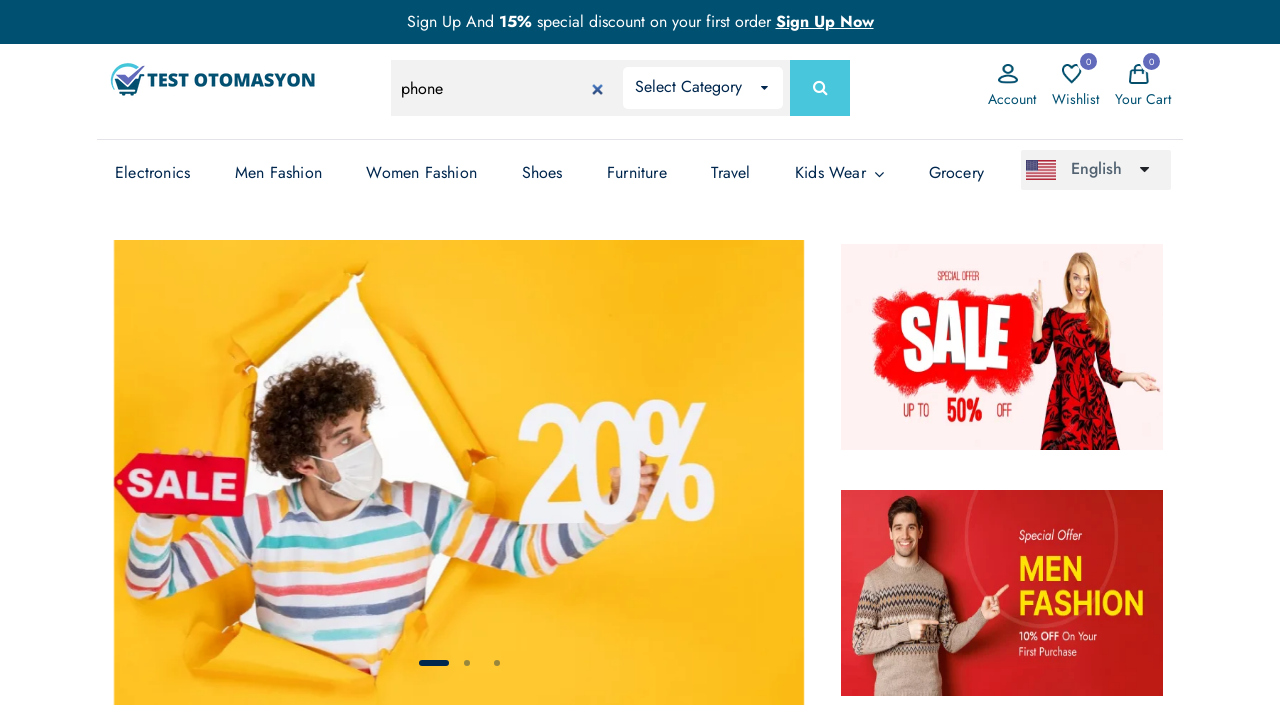

Pressed Enter to submit search for 'phone' on .search-input
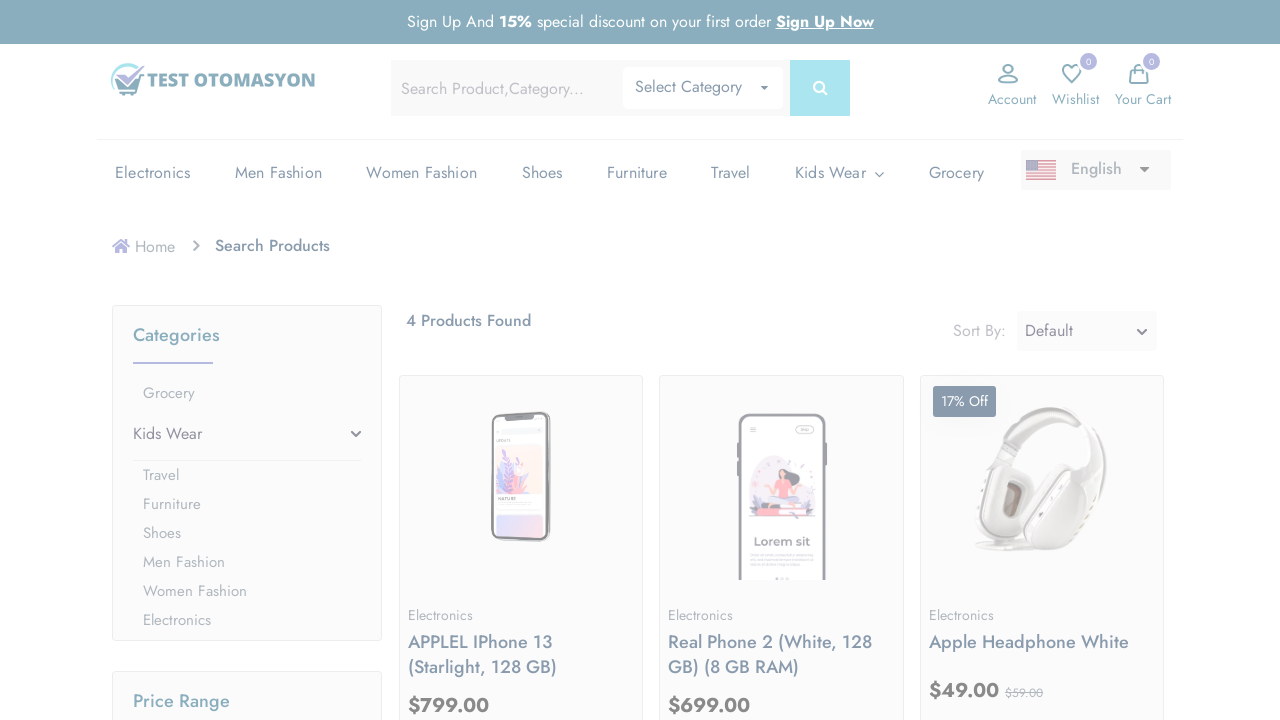

Search results loaded - product count text visible
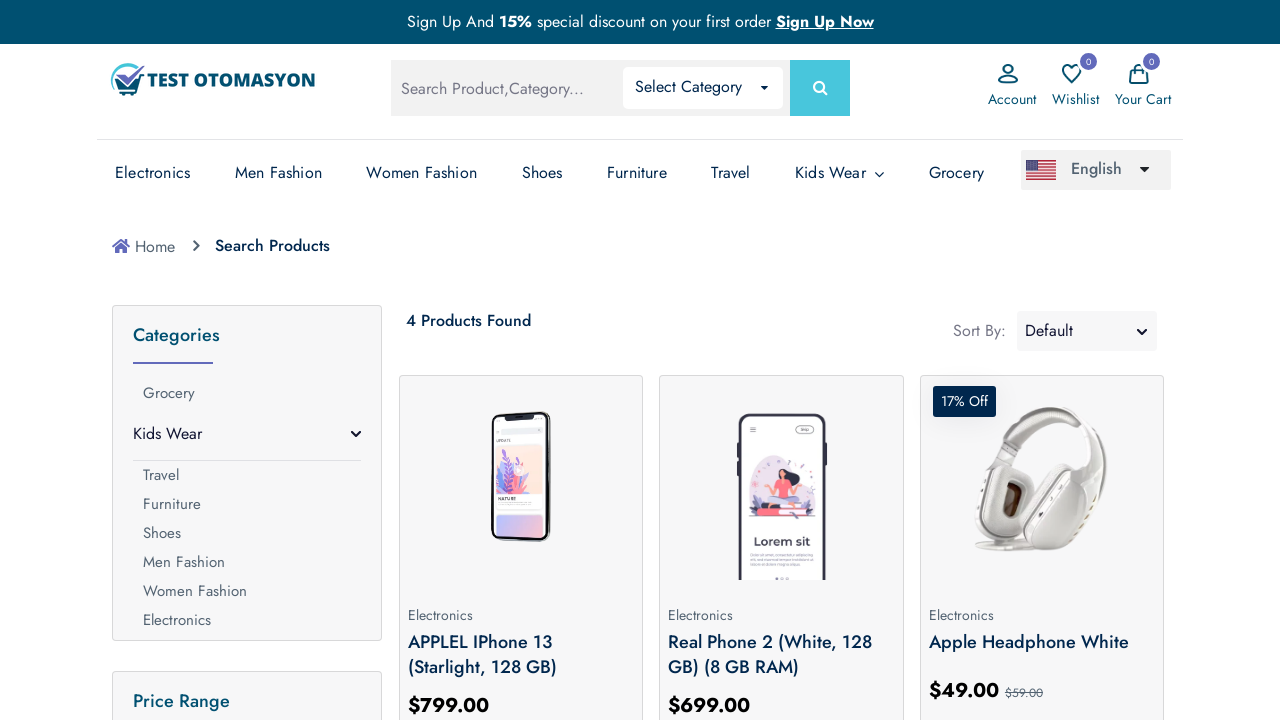

Retrieved search result text: '4 Products Found'
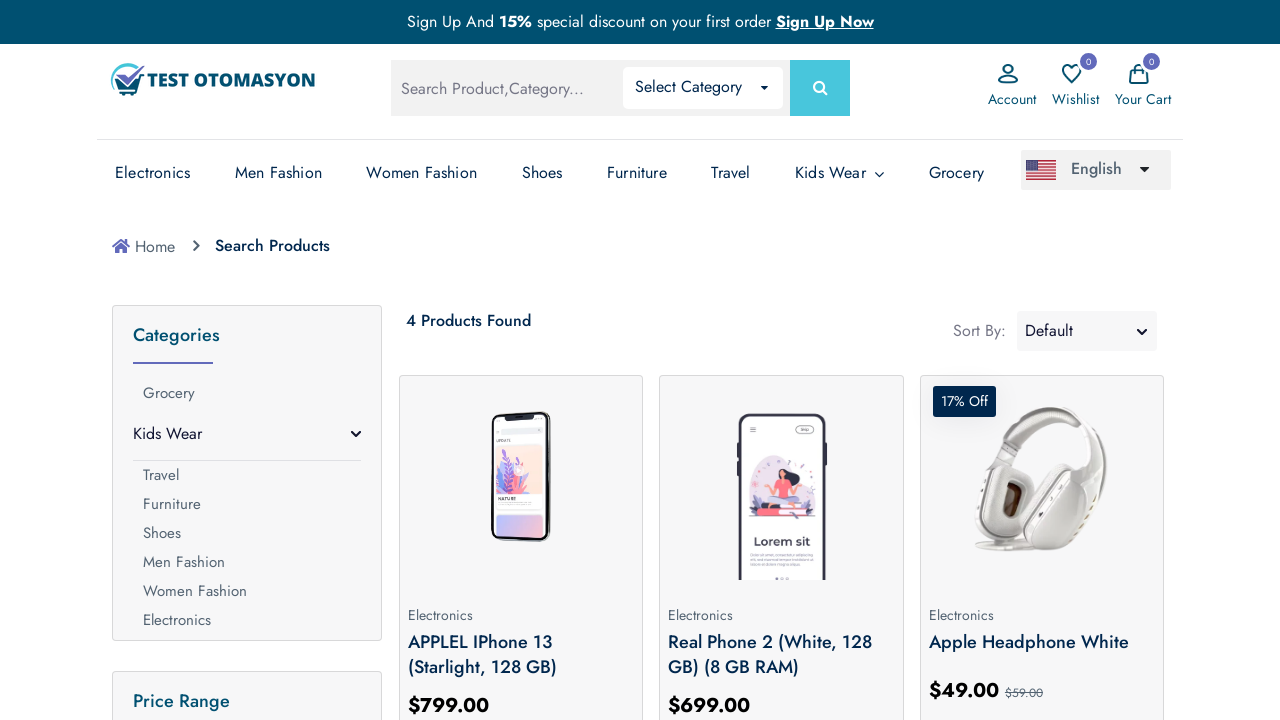

Verified that search returned products (not '0 Products Found')
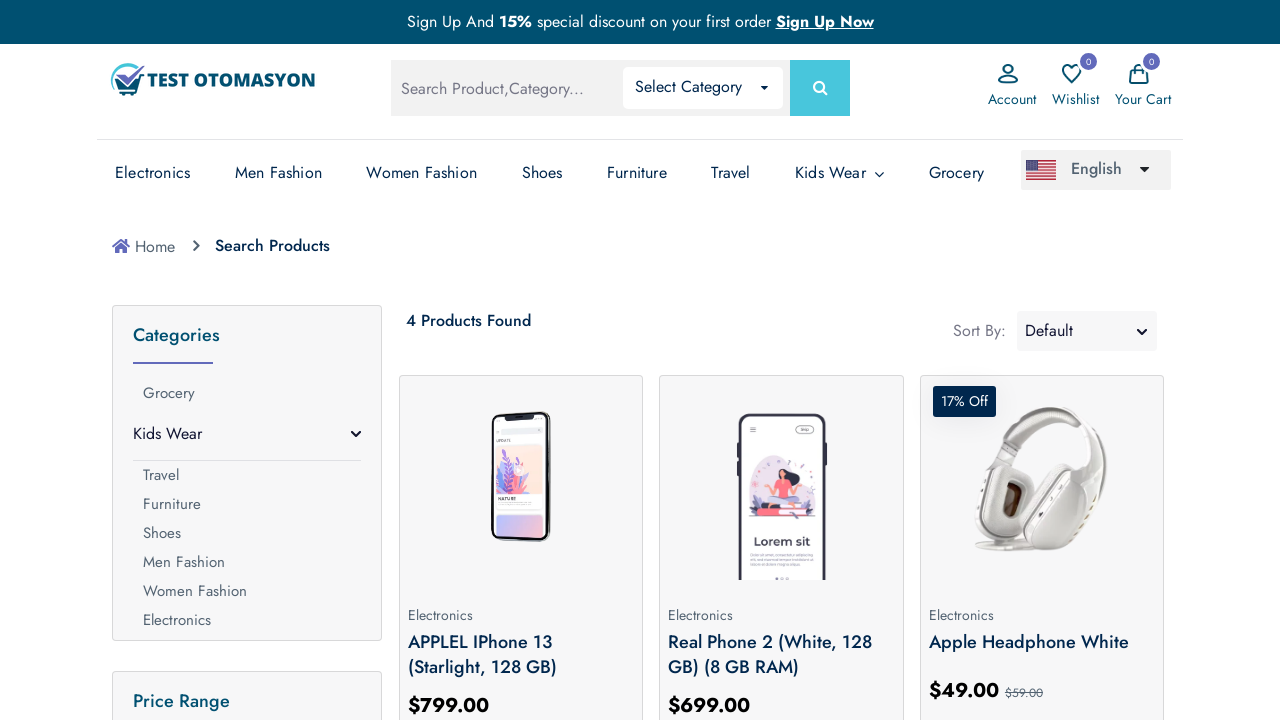

Clicked on the first product in search results at (521, 480) on .prod-img >> nth=0
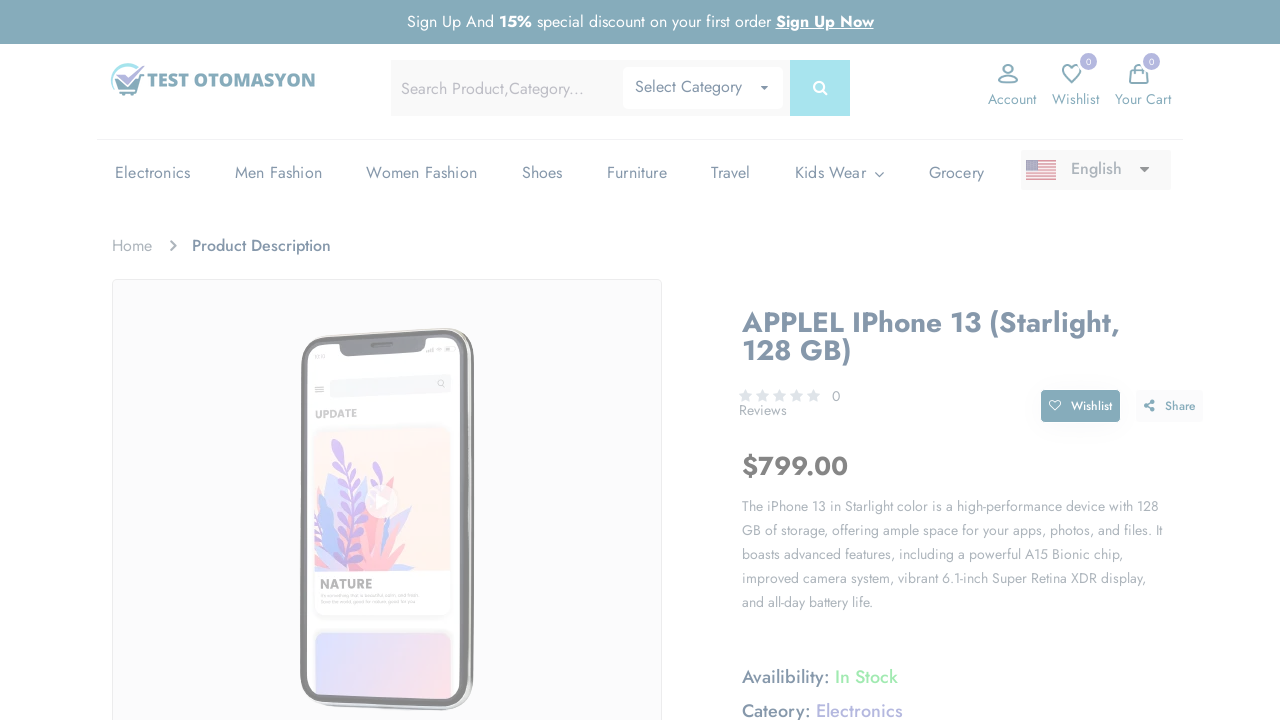

Product details page loaded - product description element visible
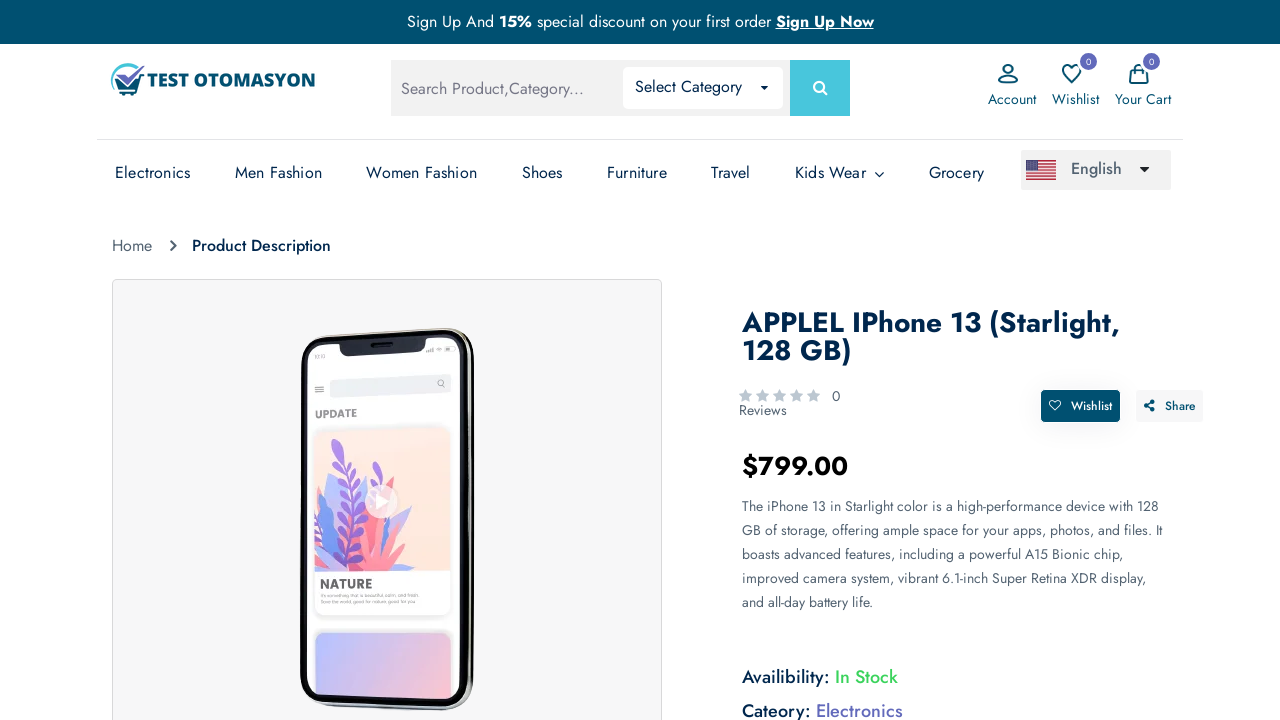

Retrieved product description text: 'applel iphone 13 (starlight, 128 gb)'
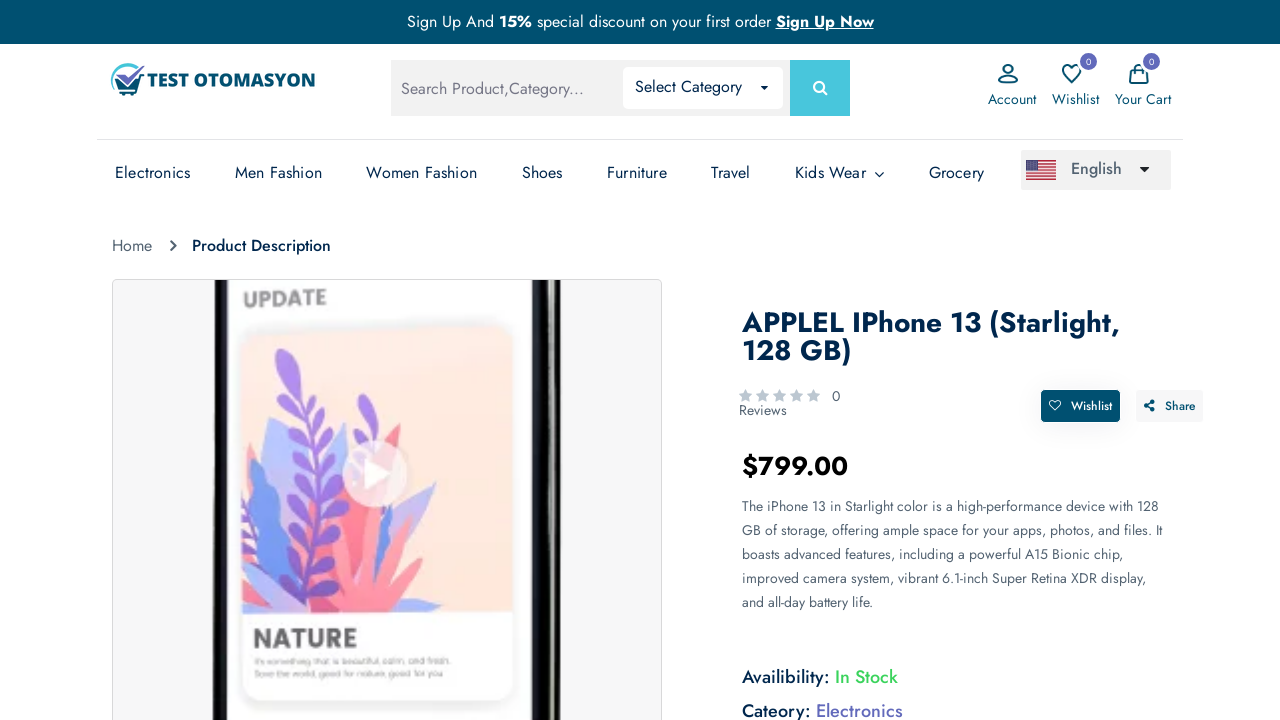

Verified that product description contains 'phone'
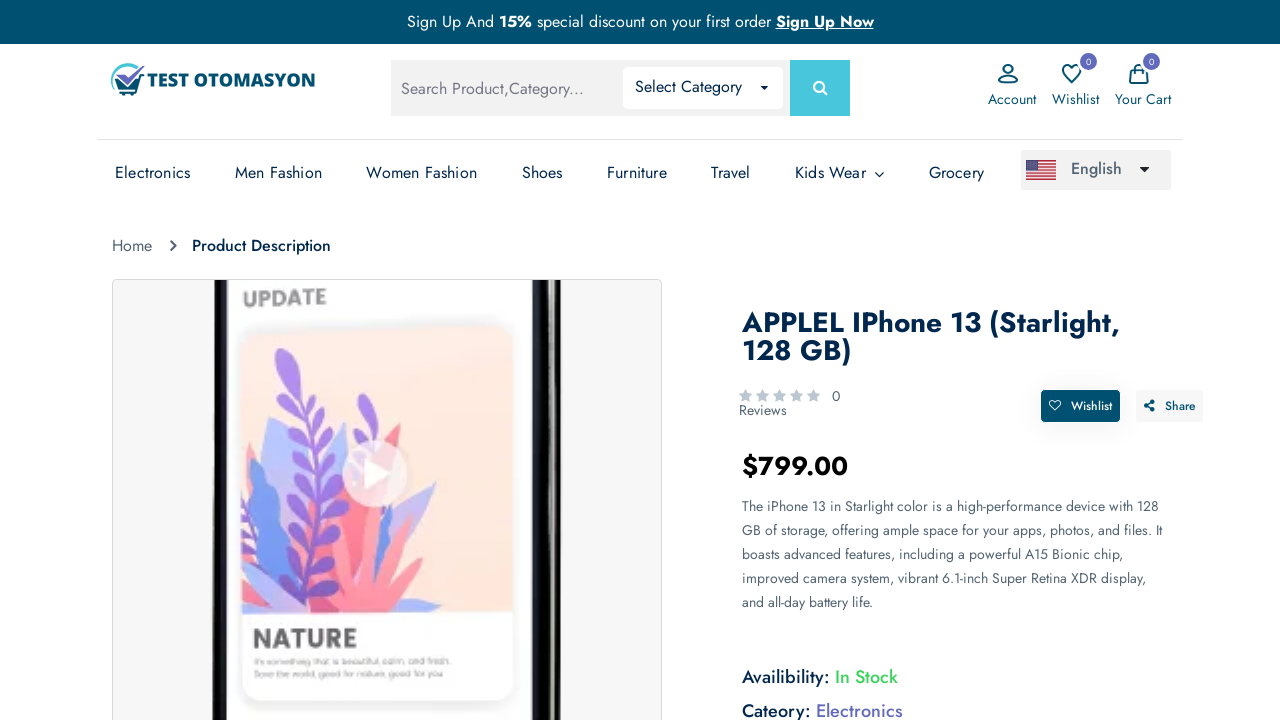

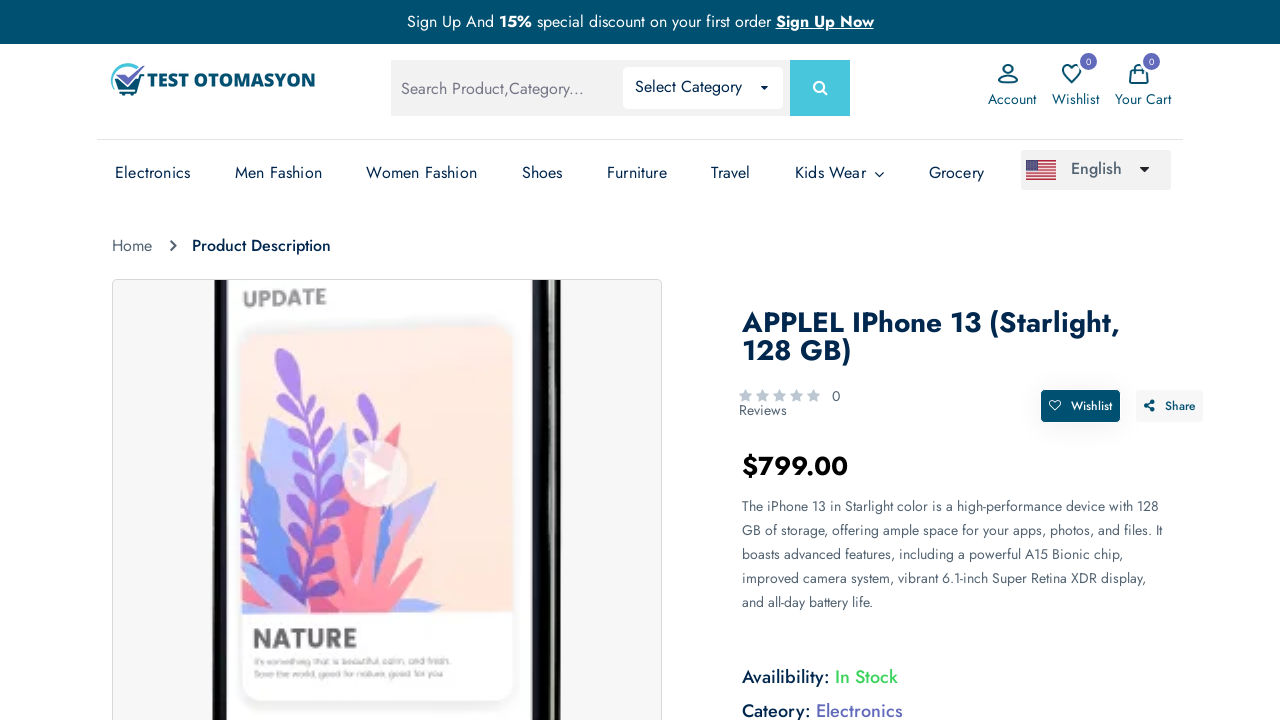